Tests that the todo counter correctly updates when multiple todos are added to the list

Starting URL: https://devmountain.github.io/qa_todos/

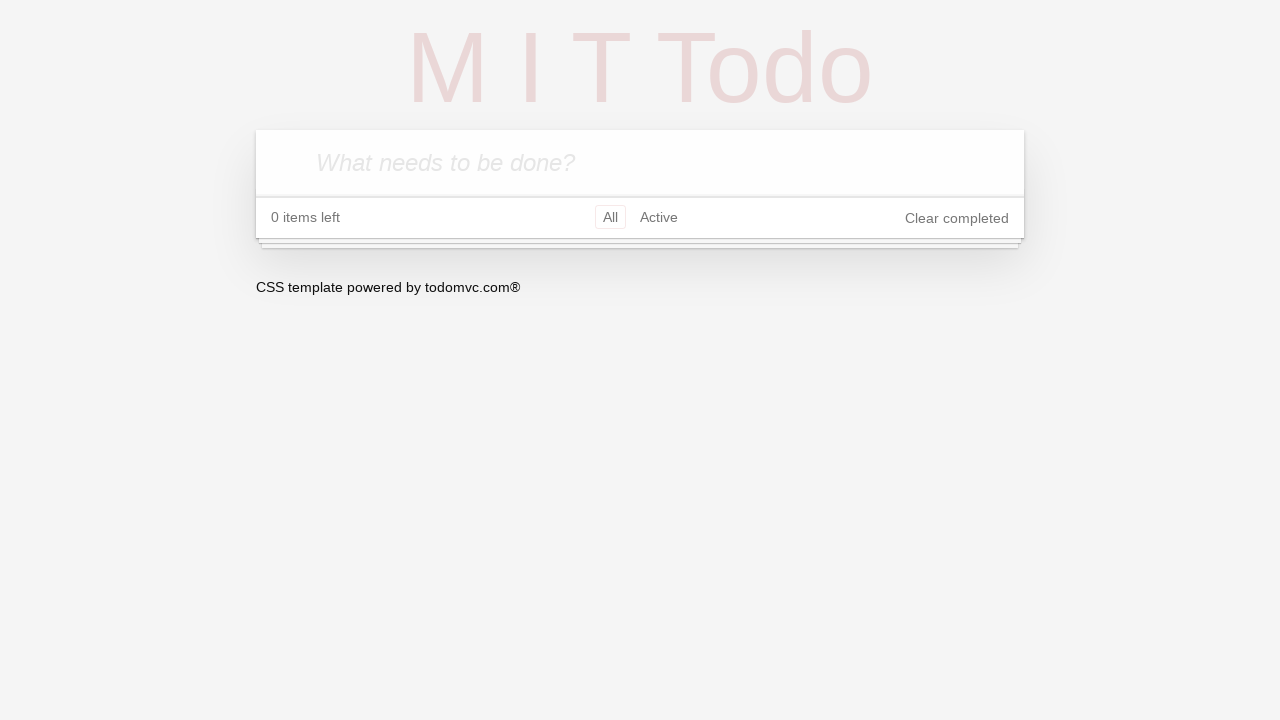

Waited for todo input field to be available
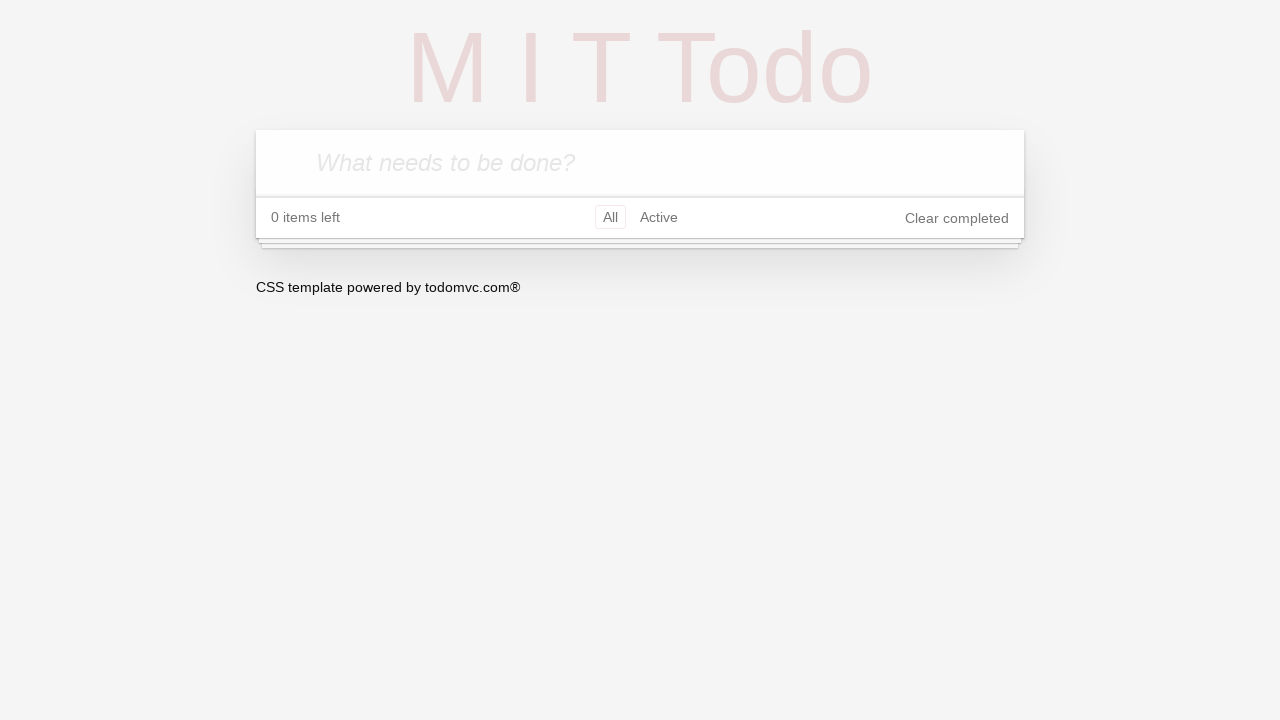

Filled input field with 'Test To-Do 1' on input.new-todo
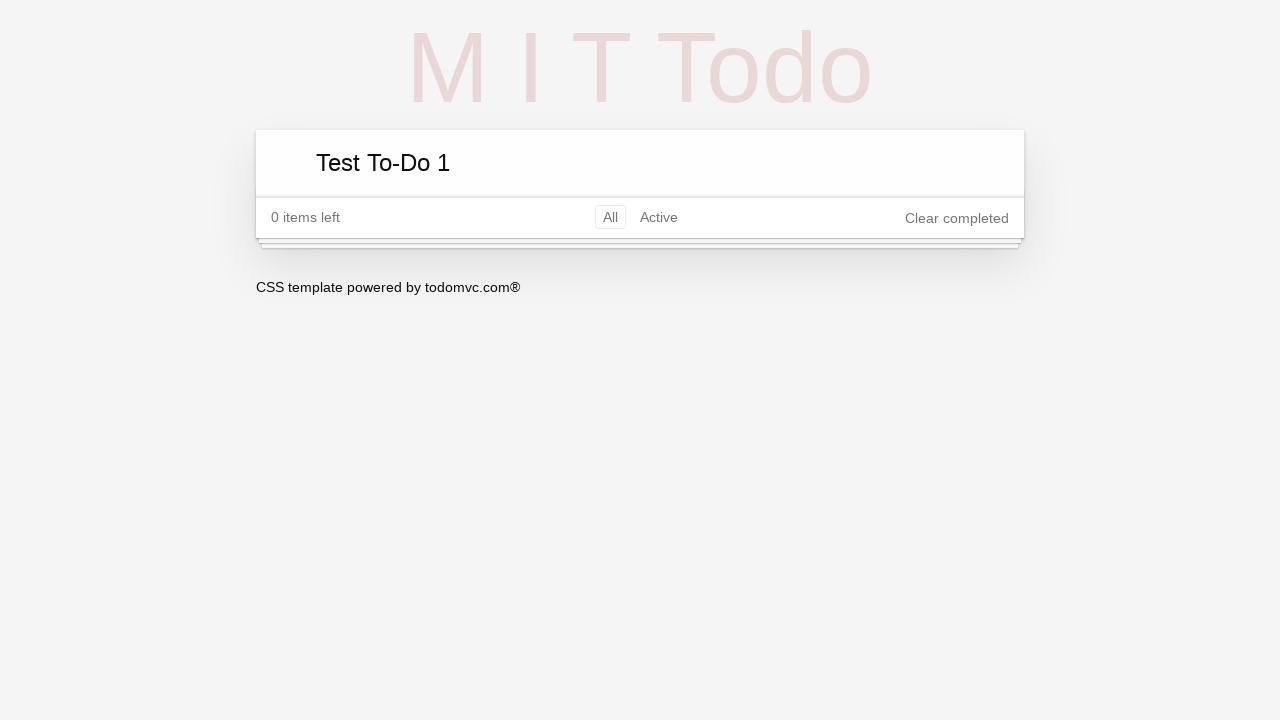

Pressed Enter to add first todo item on input.new-todo
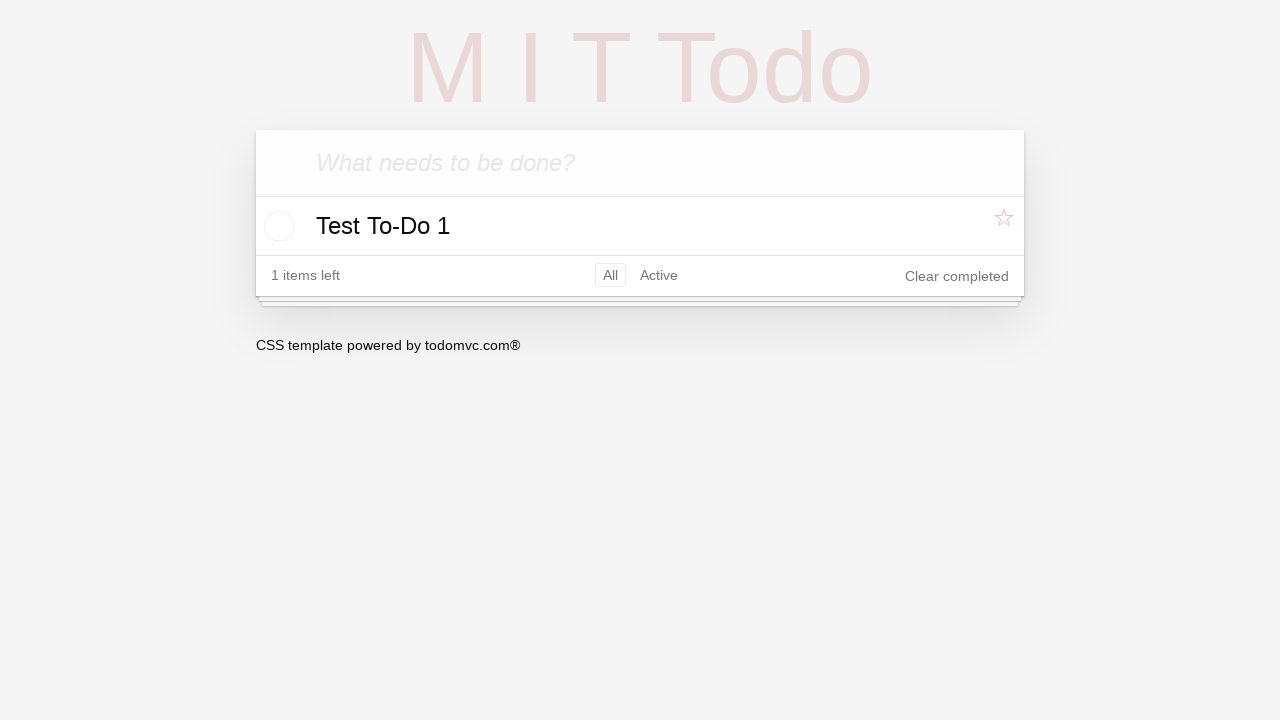

Filled input field with 'Test To-Do 2' on input.new-todo
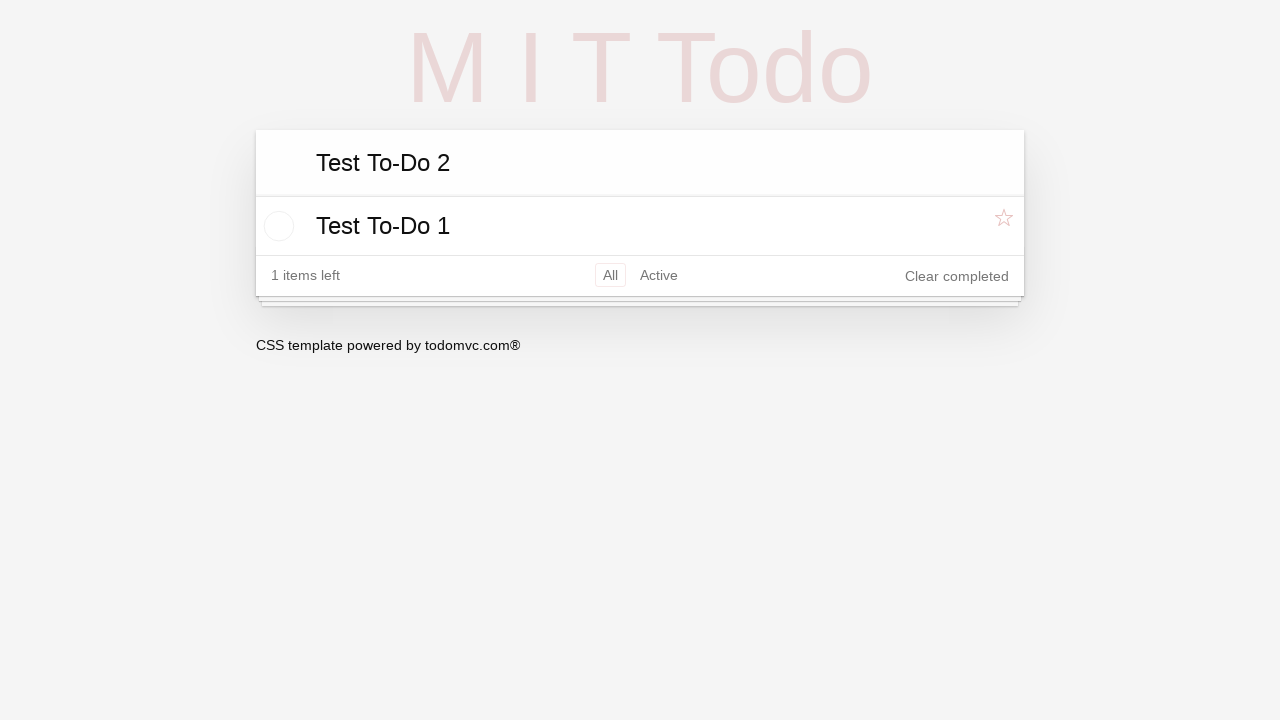

Pressed Enter to add second todo item on input.new-todo
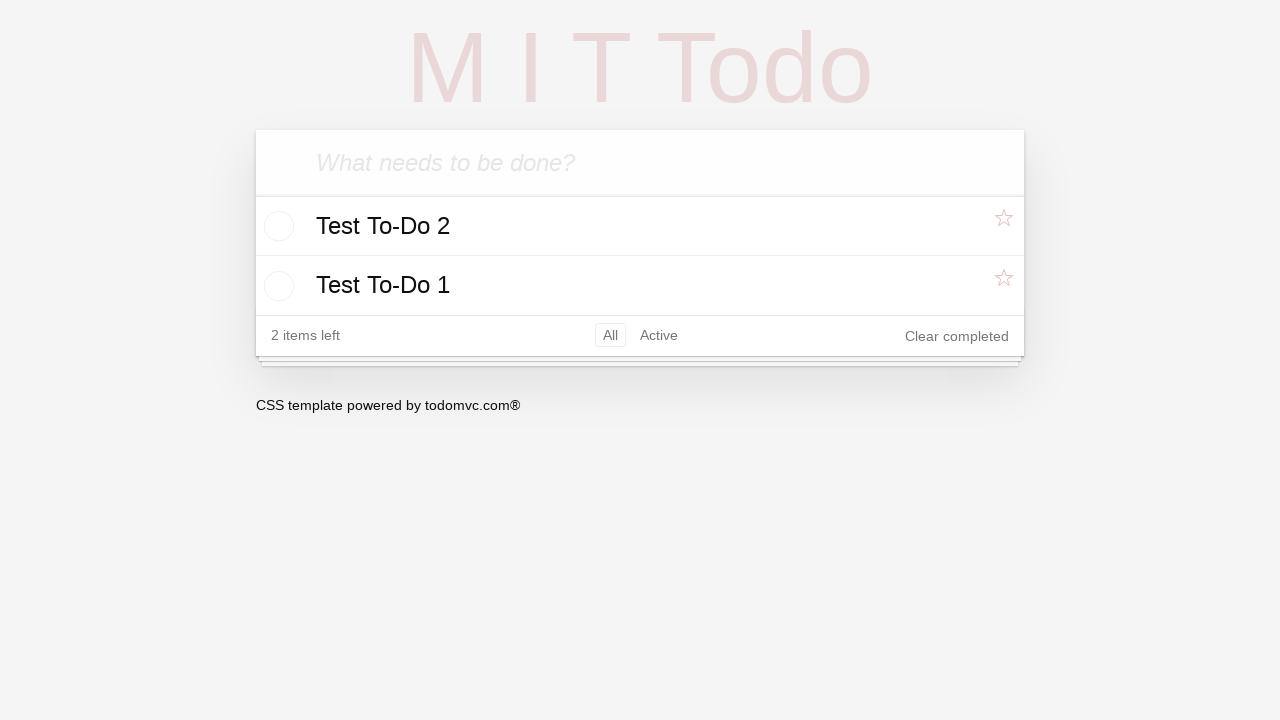

Filled input field with 'Test To-Do 3' on input.new-todo
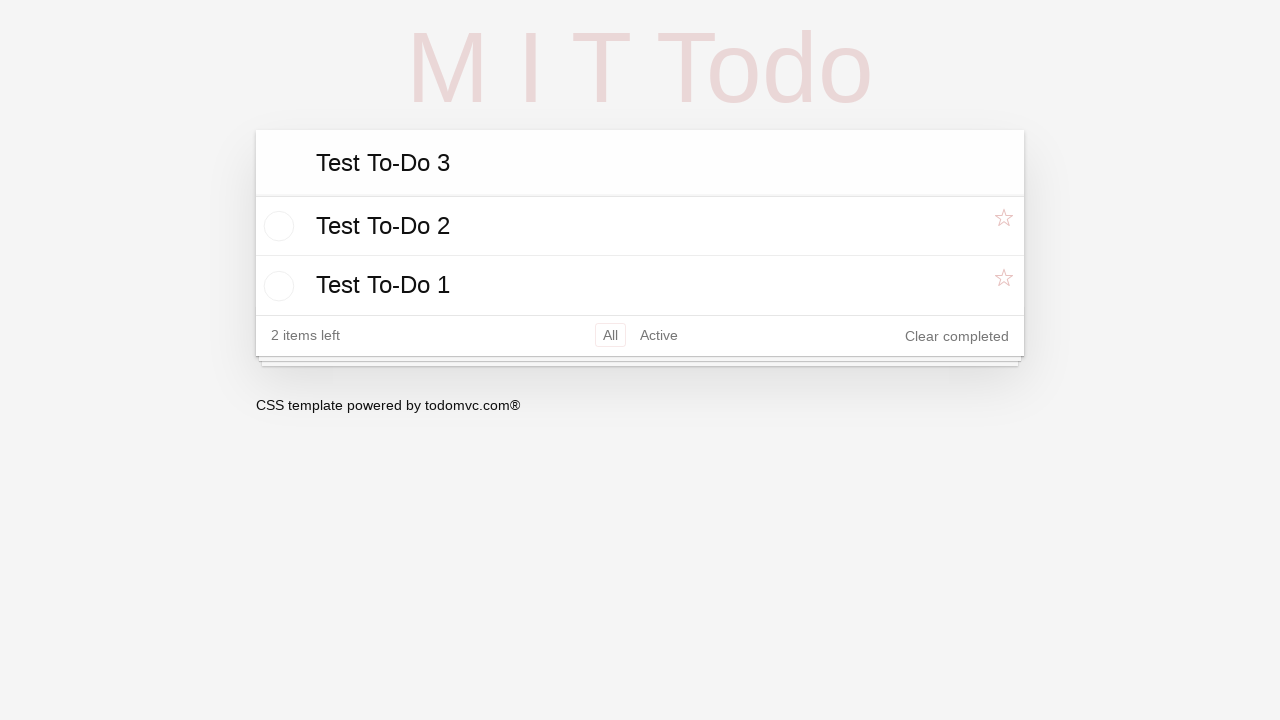

Pressed Enter to add third todo item on input.new-todo
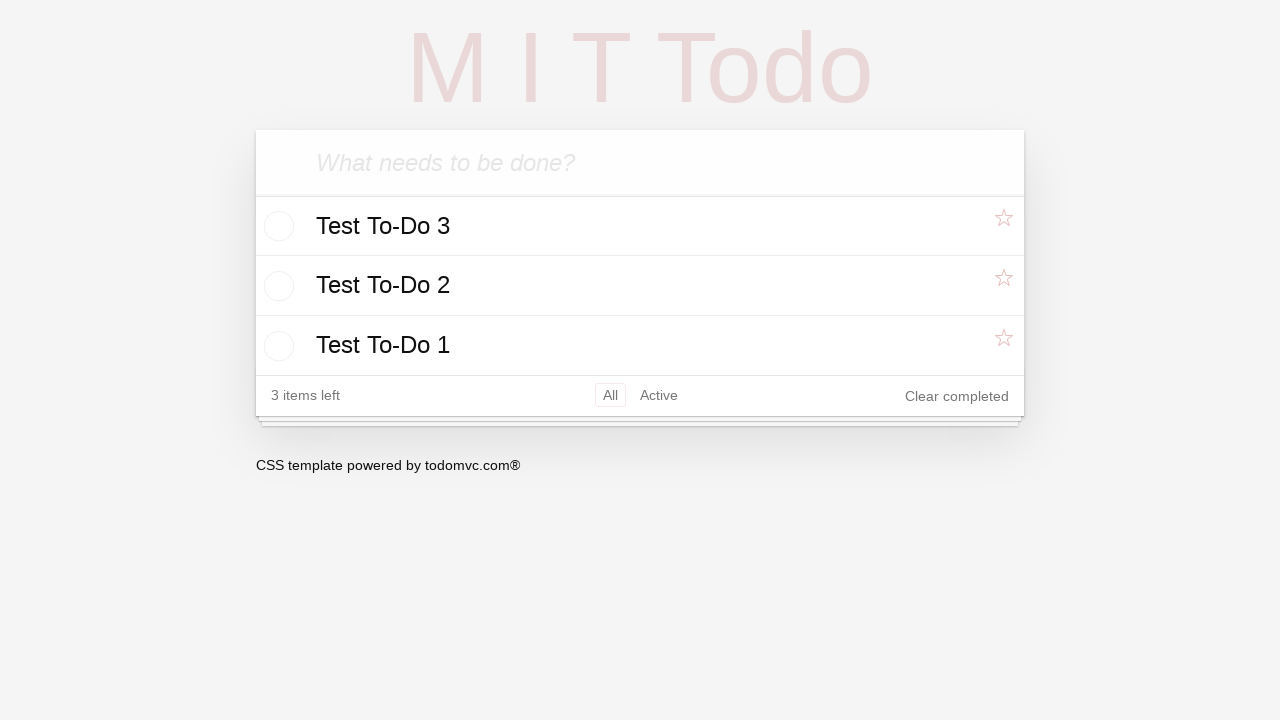

Filled input field with 'Test To-Do 4' on input.new-todo
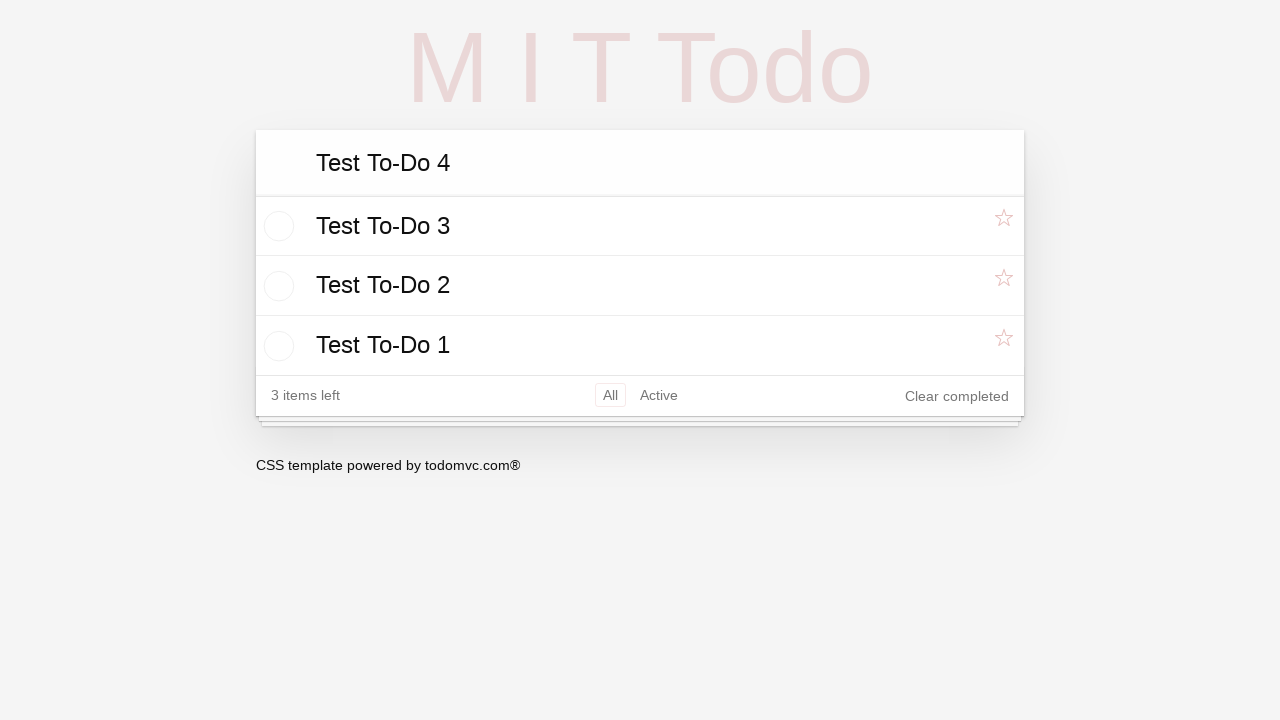

Pressed Enter to add fourth todo item on input.new-todo
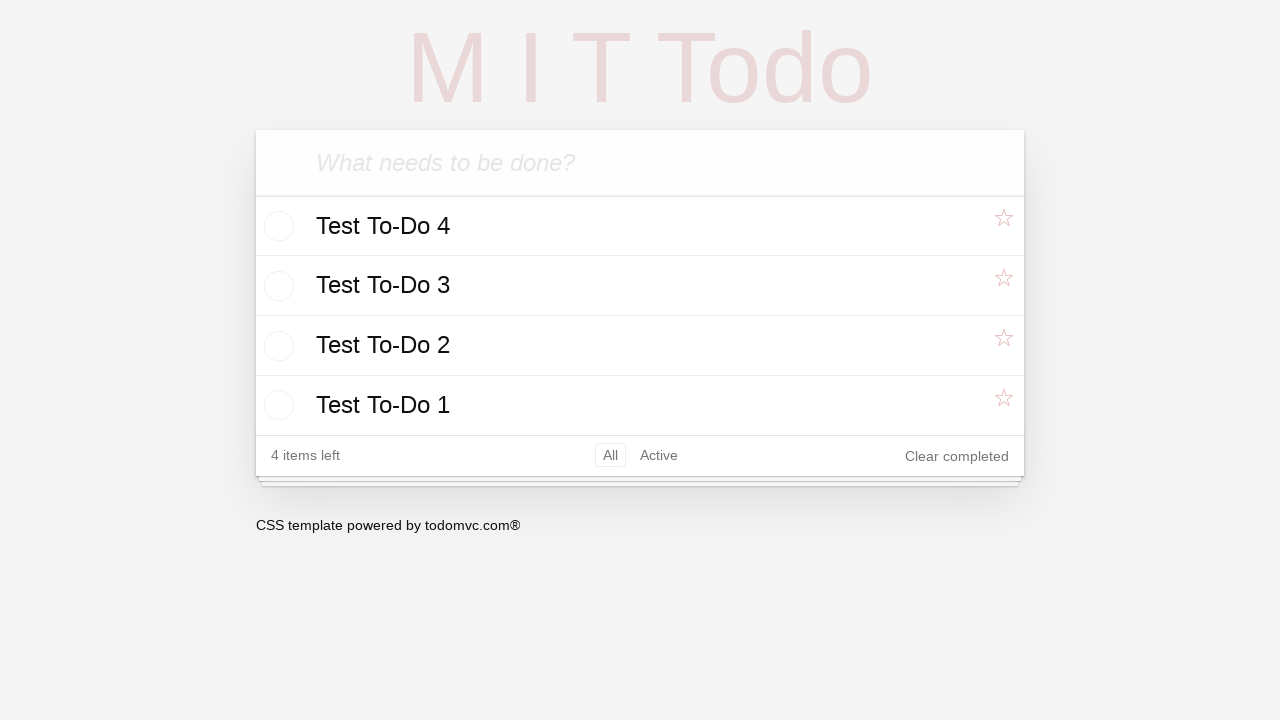

Filled input field with 'Test To-Do 5' on input.new-todo
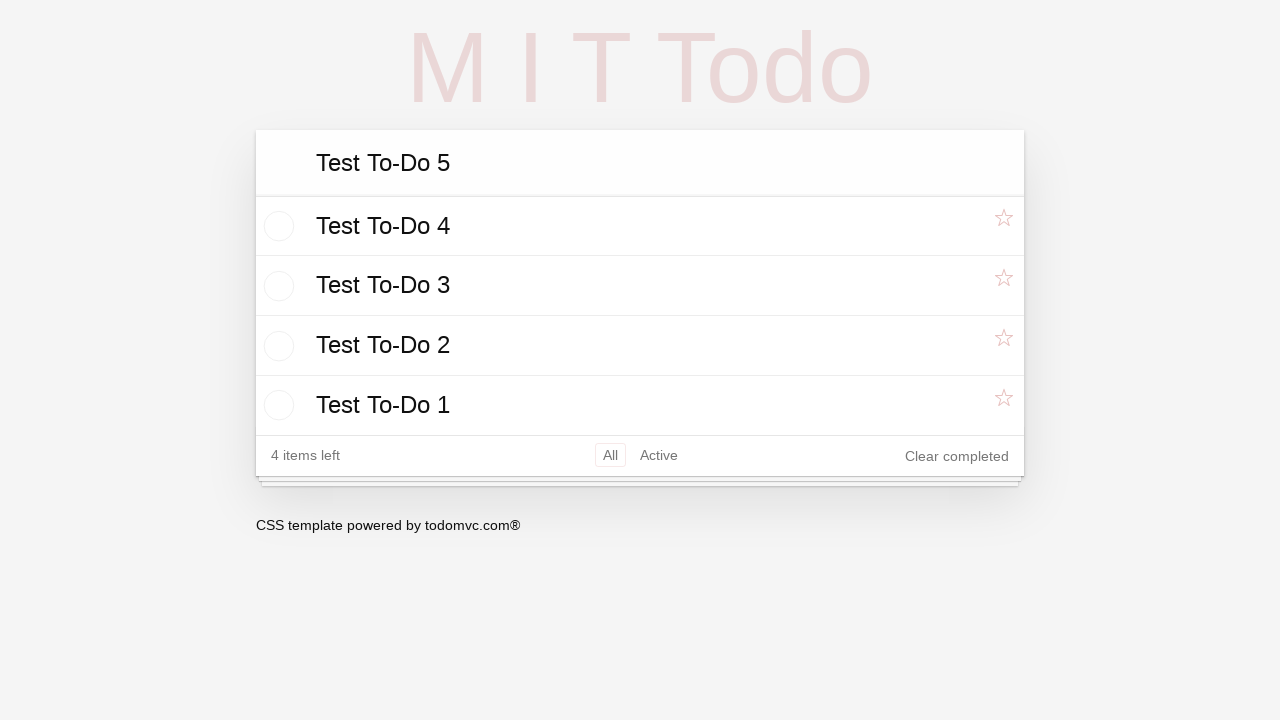

Pressed Enter to add fifth todo item on input.new-todo
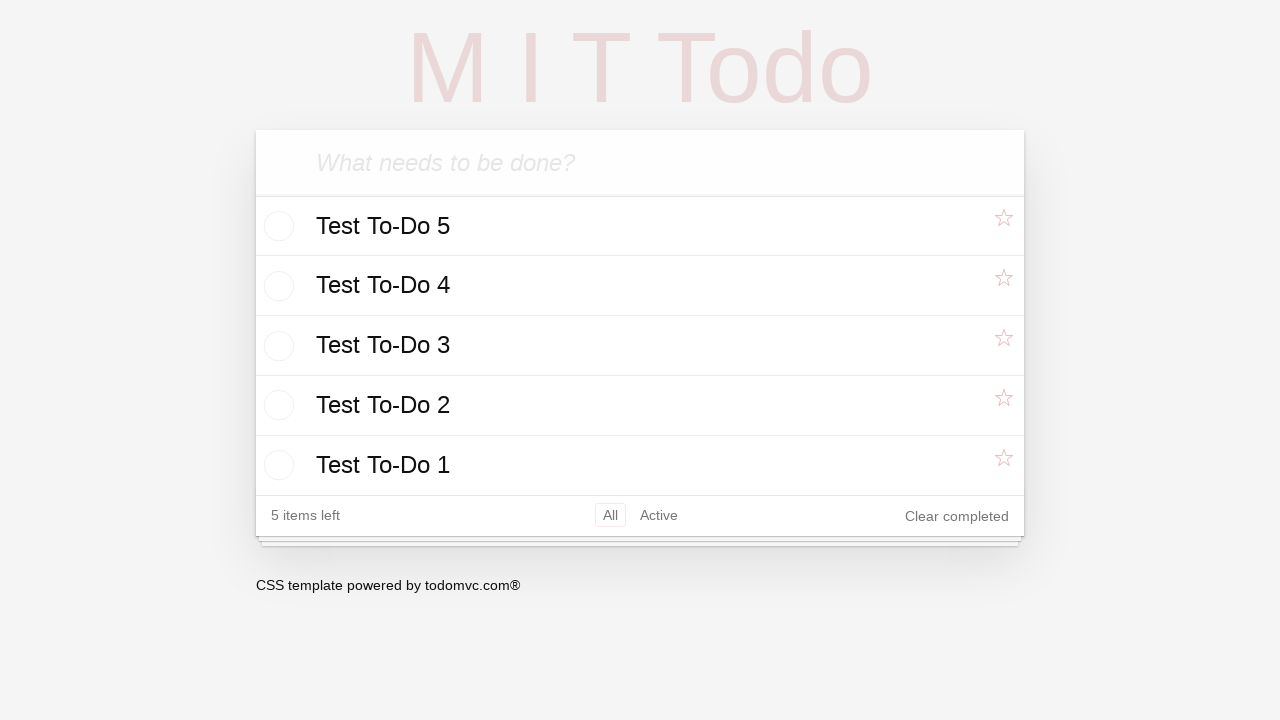

Waited for todo counter to update after adding all items
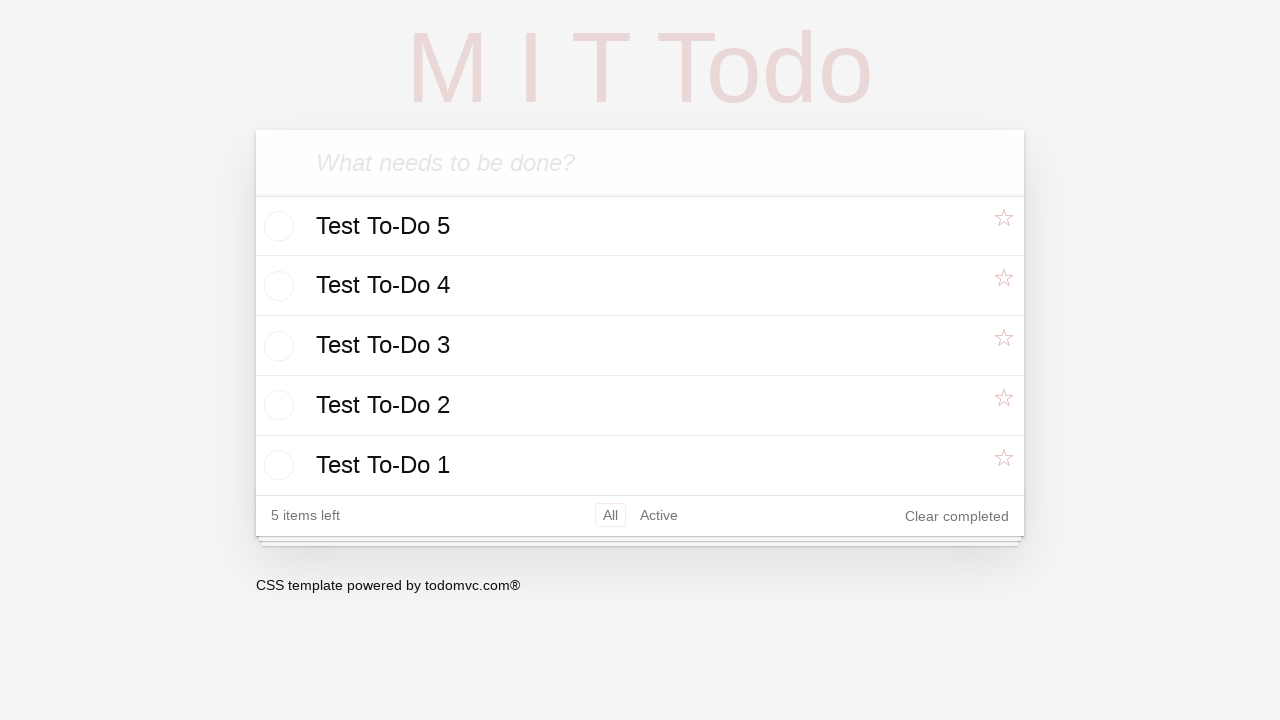

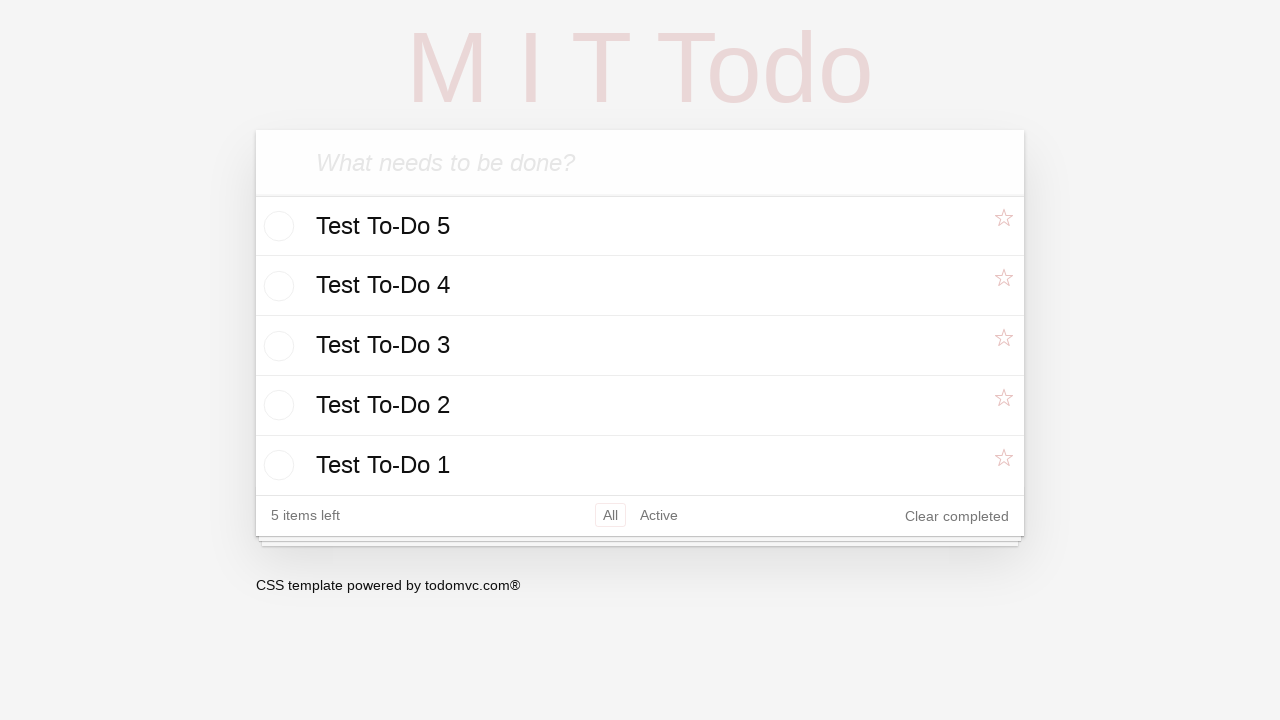